Navigates to the training-support.net homepage and clicks on the "About Us" link to verify navigation between pages.

Starting URL: https://training-support.net

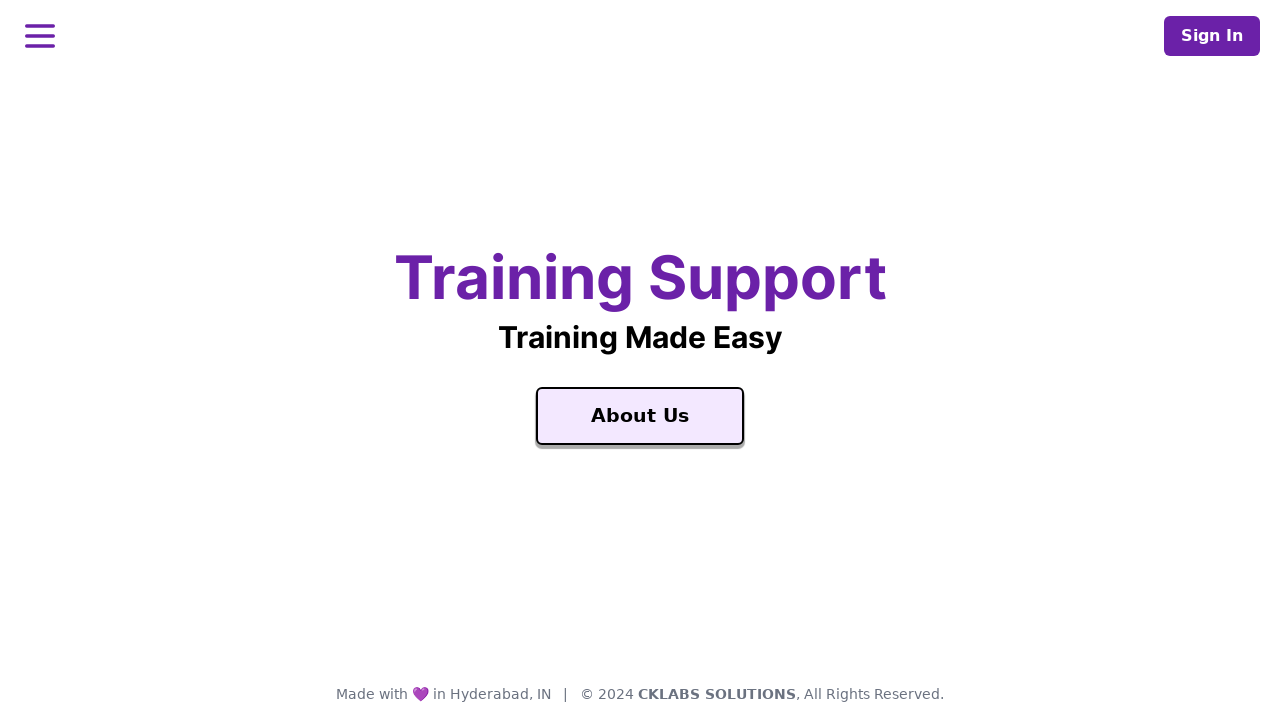

Navigated to training-support.net homepage
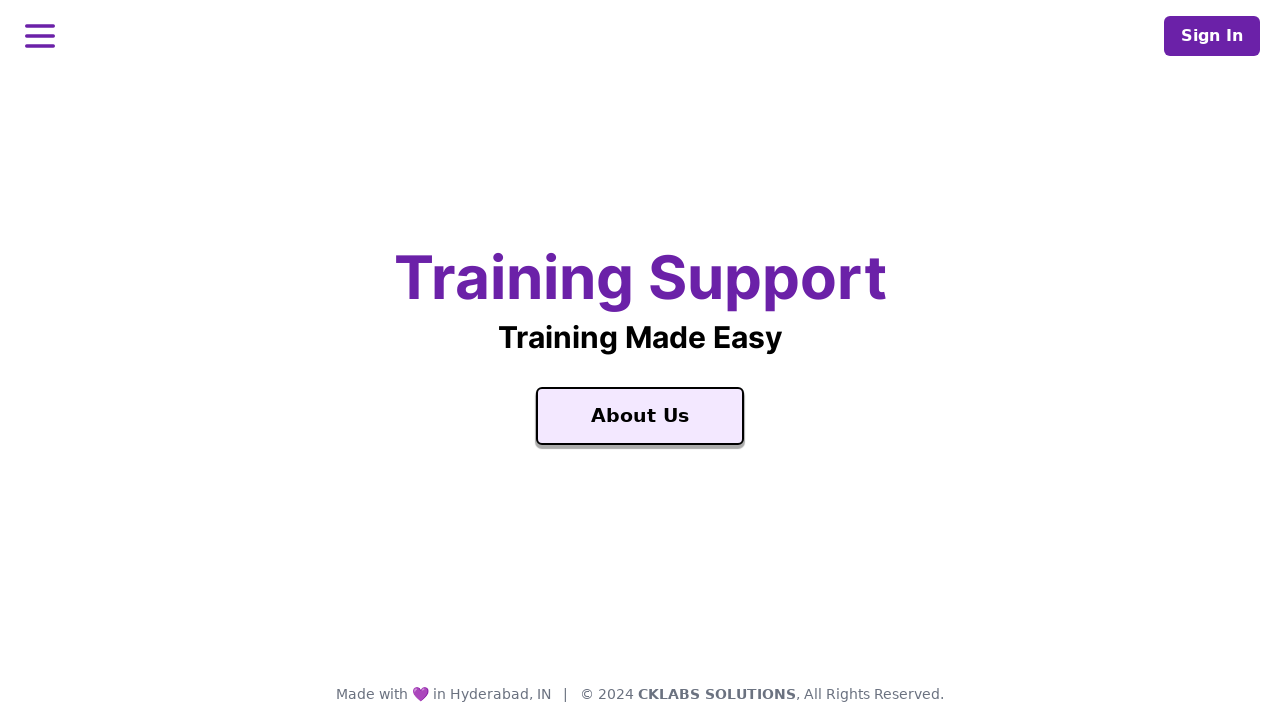

Clicked on the 'About Us' link at (640, 416) on text=About Us
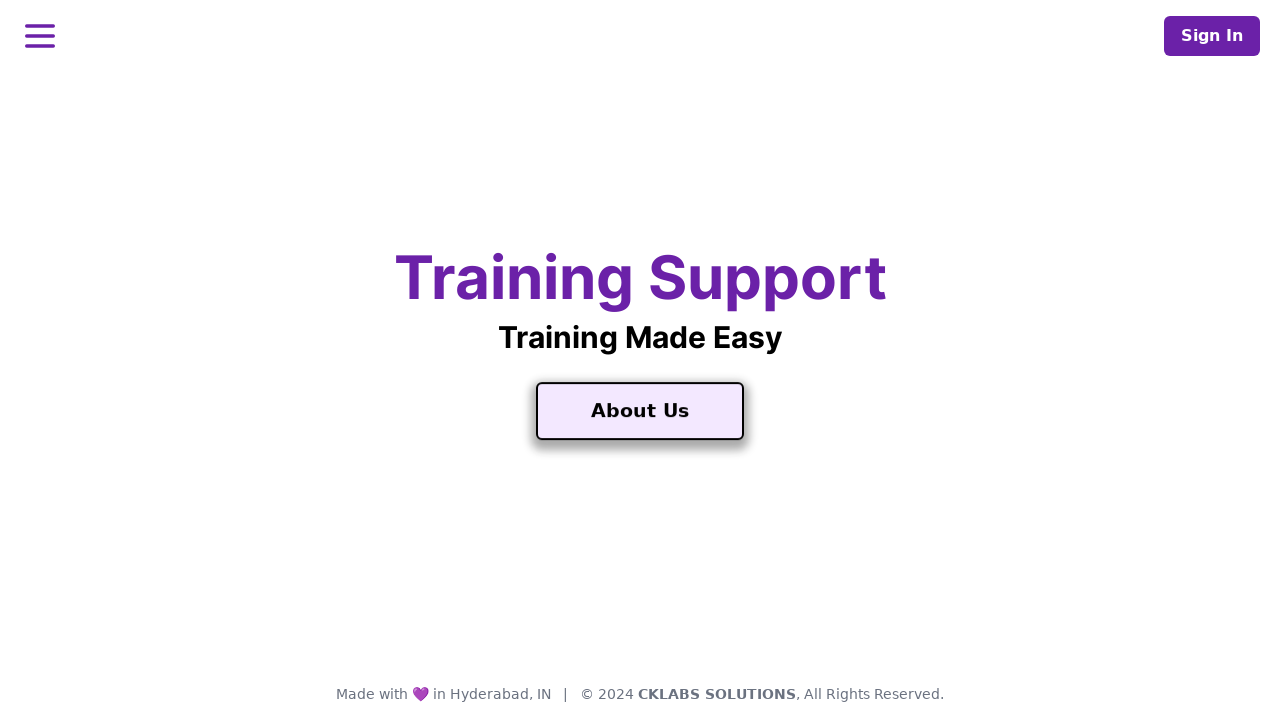

About Us page loaded successfully
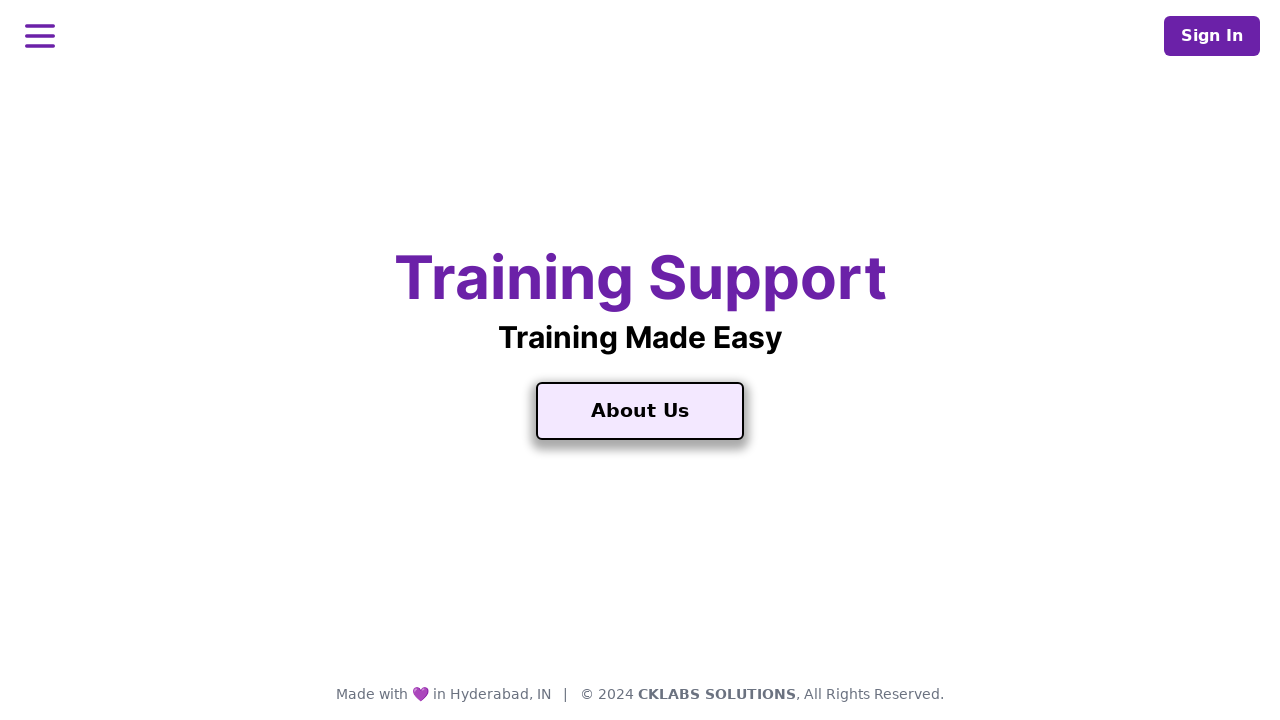

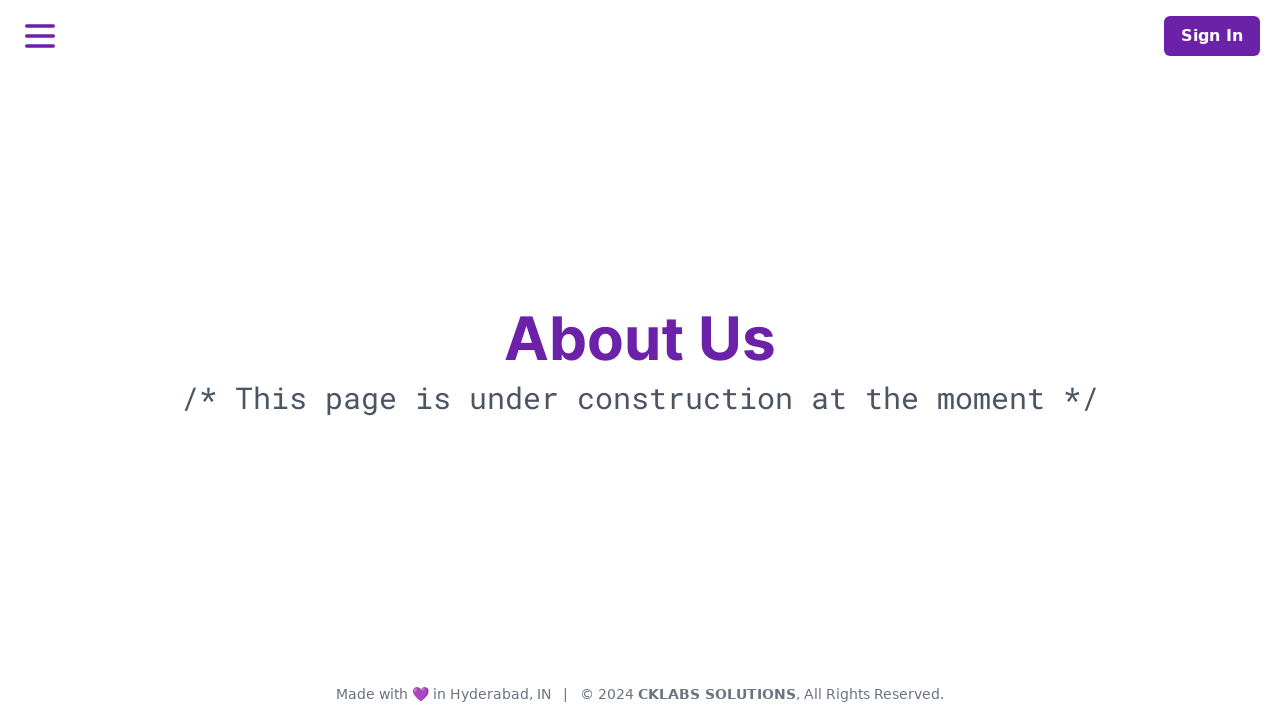